Tests drag and drop functionality by dragging column A to column B on a drag and drop demo page

Starting URL: https://the-internet.herokuapp.com/drag_and_drop

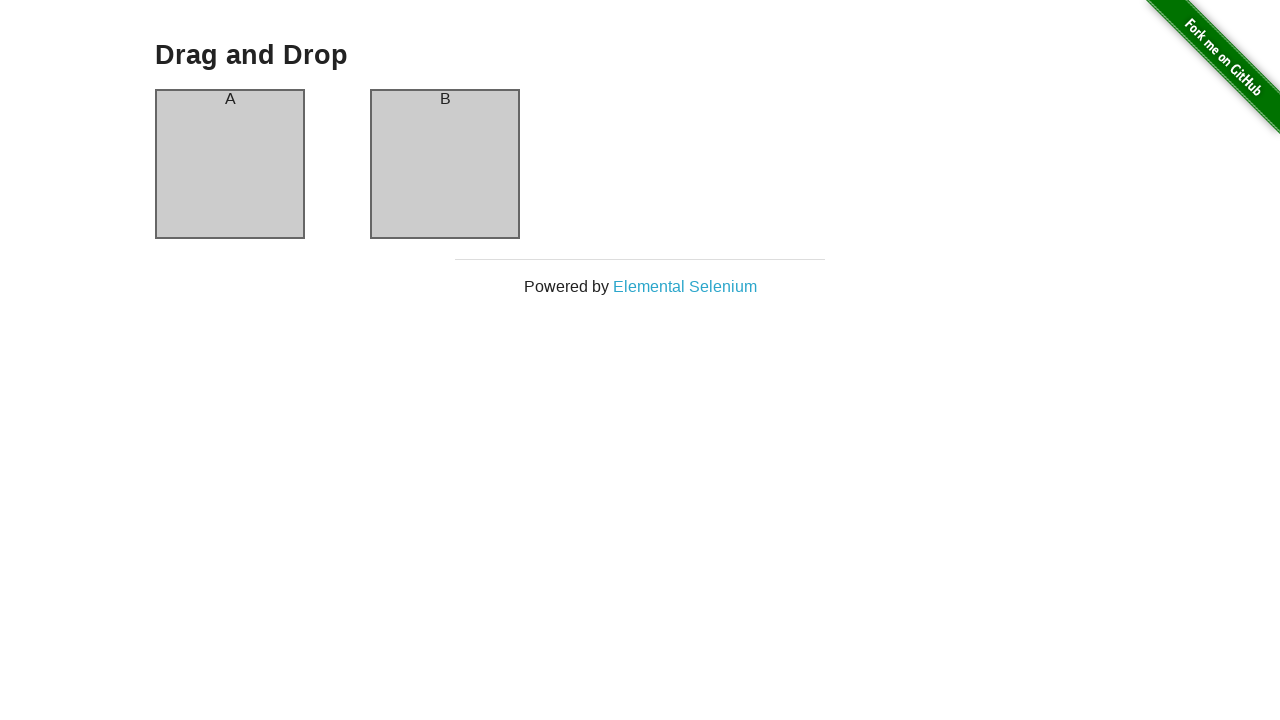

Waited for column A element to load
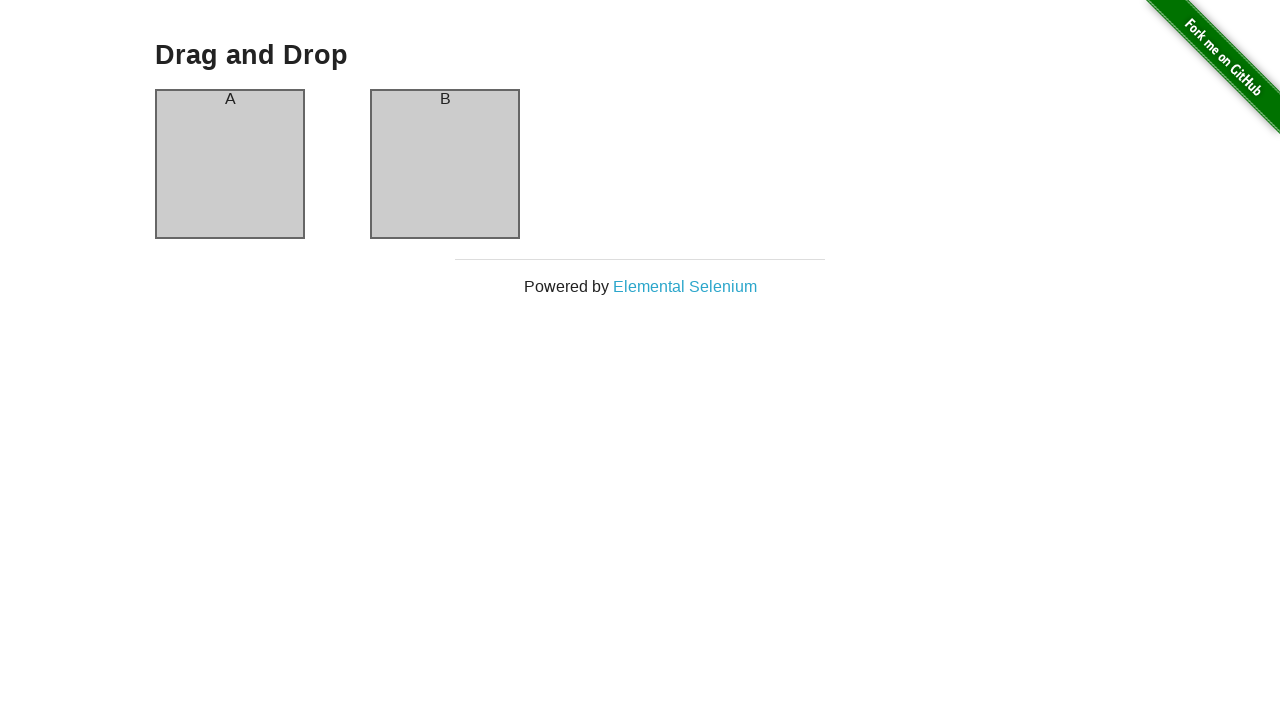

Located column A element
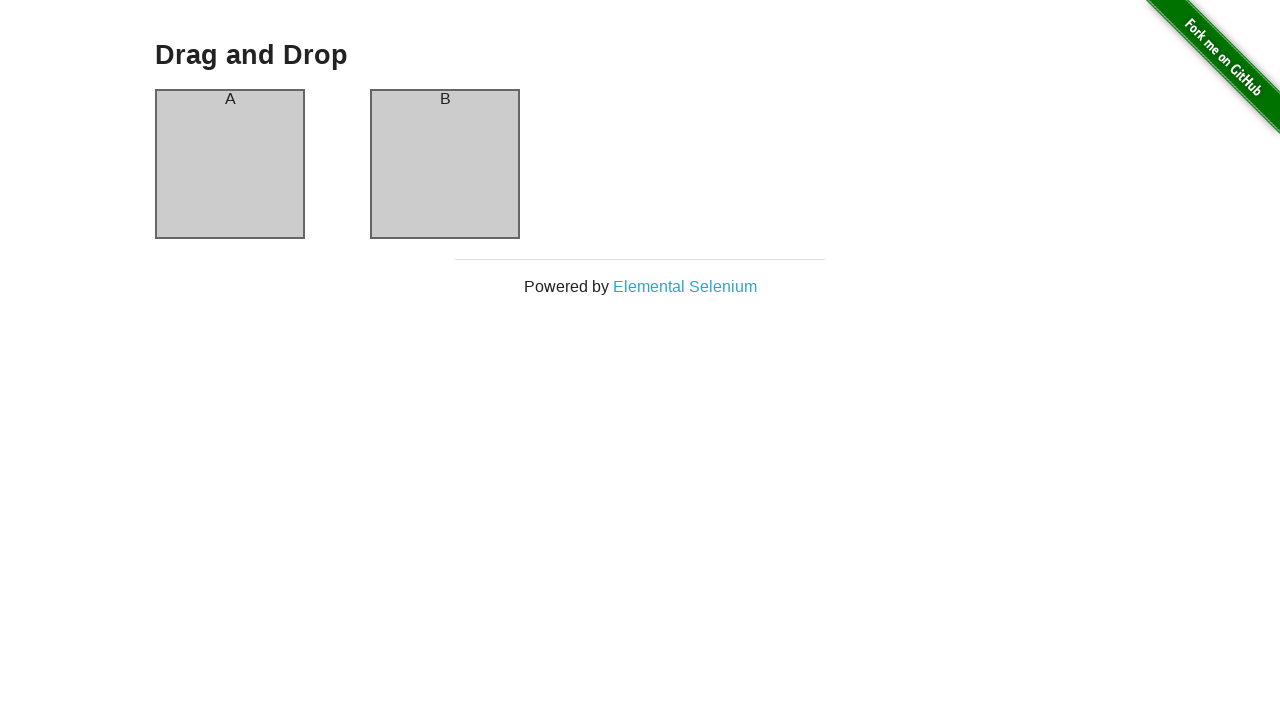

Located column B element
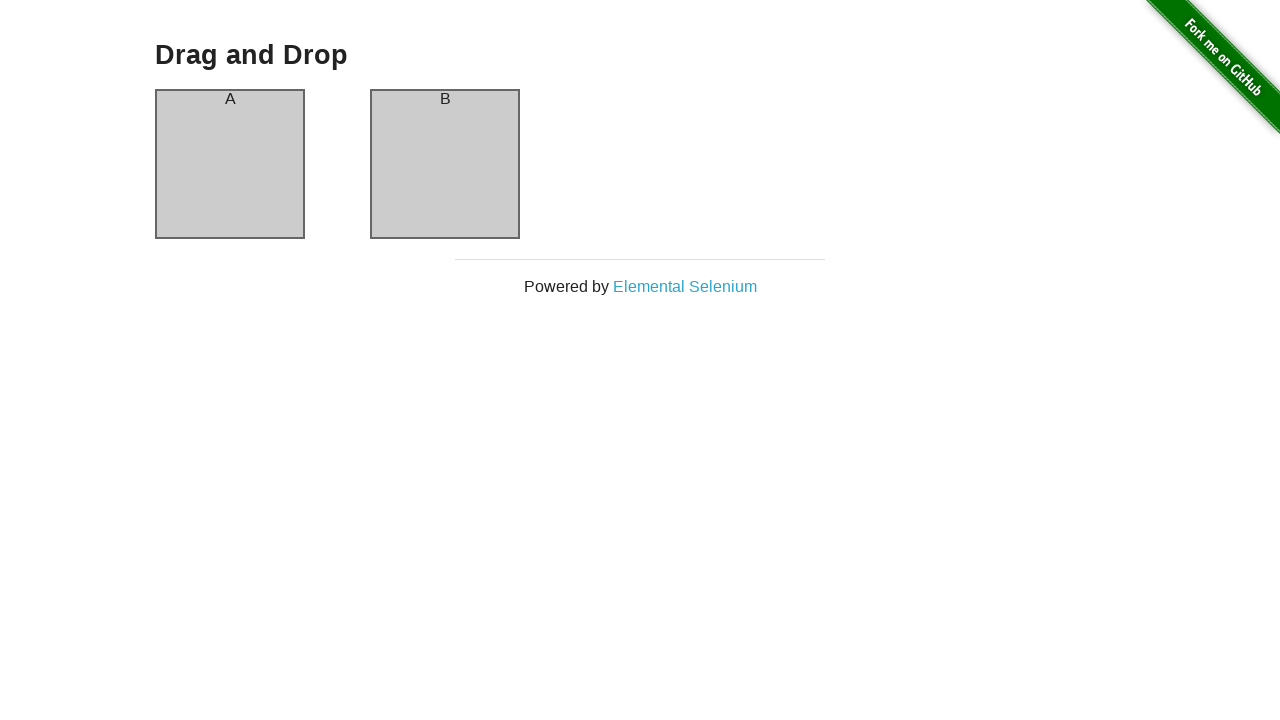

Dragged column A to column B at (445, 164)
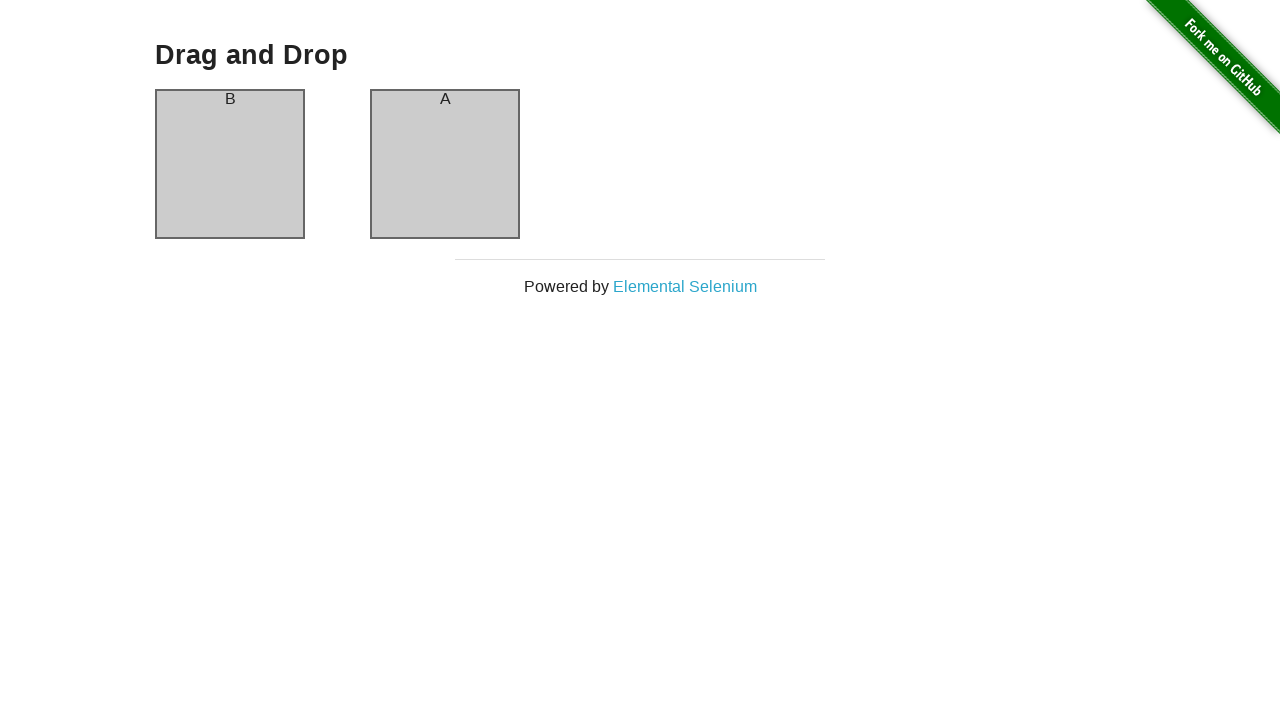

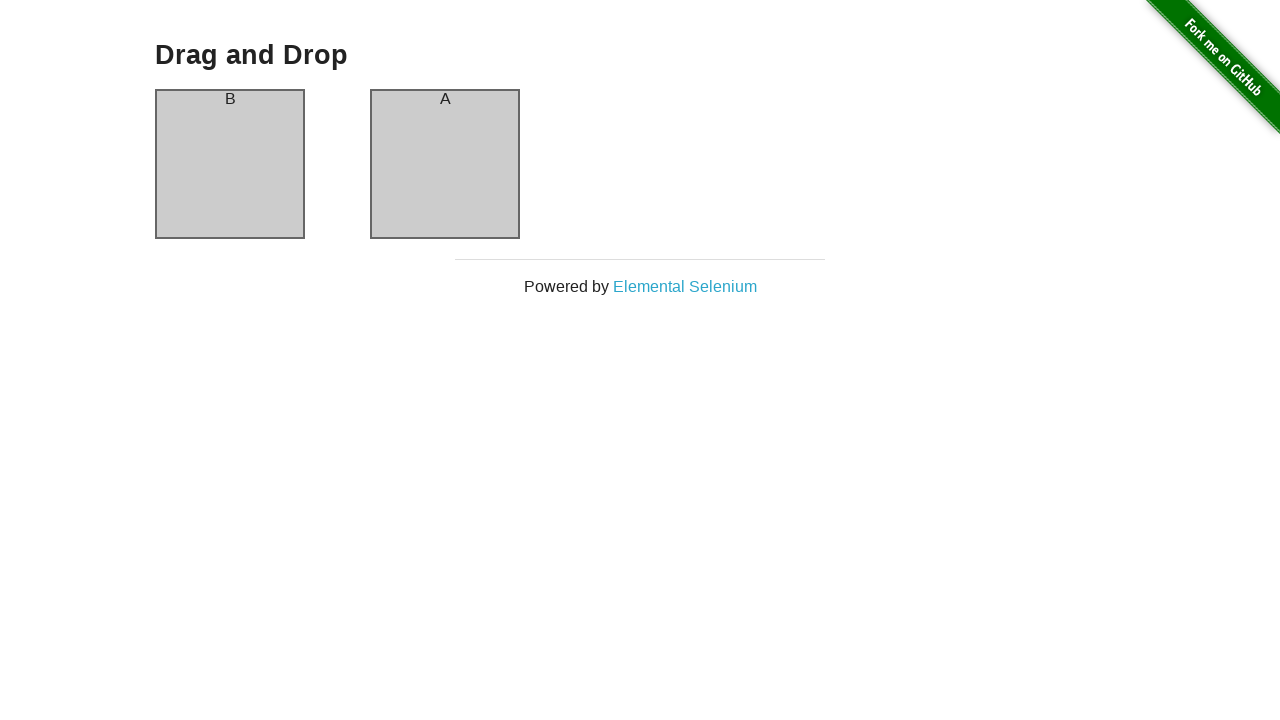